Visits the Digital Unite practice webform page and verifies the page title matches expected value

Starting URL: https://www.digitalunite.com/practice-webform-learners

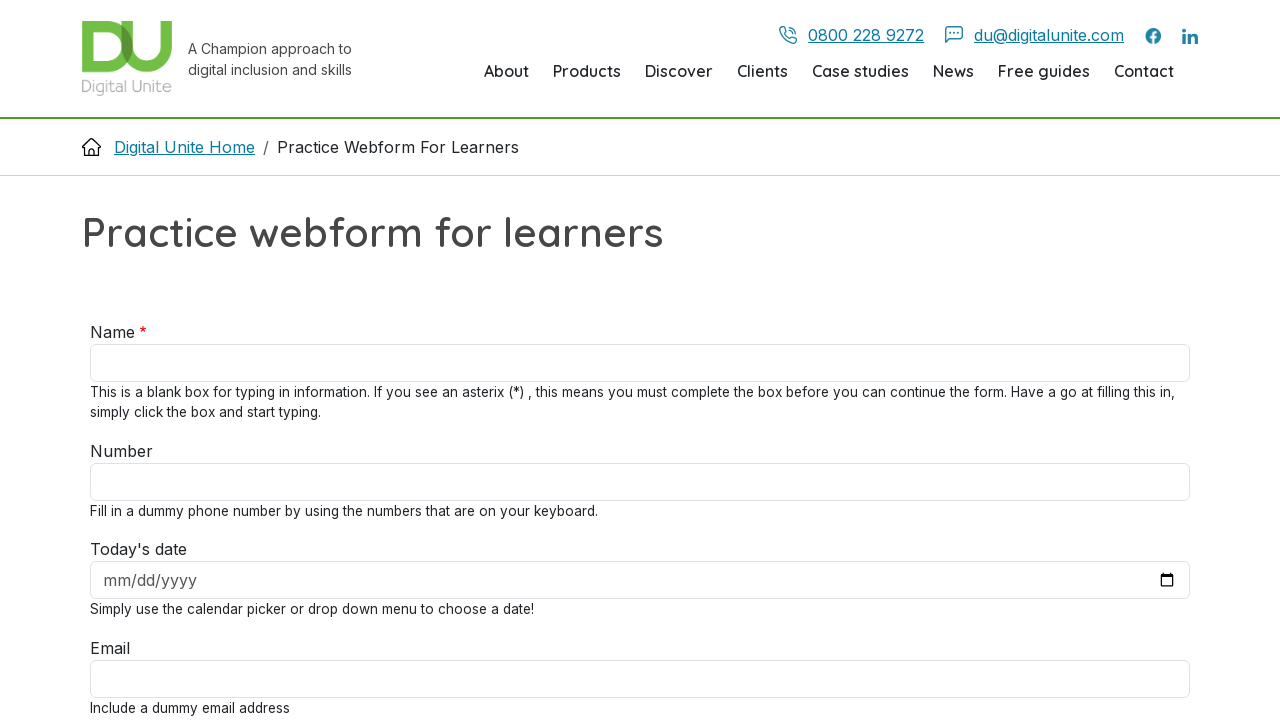

Navigated to Digital Unite practice webform page
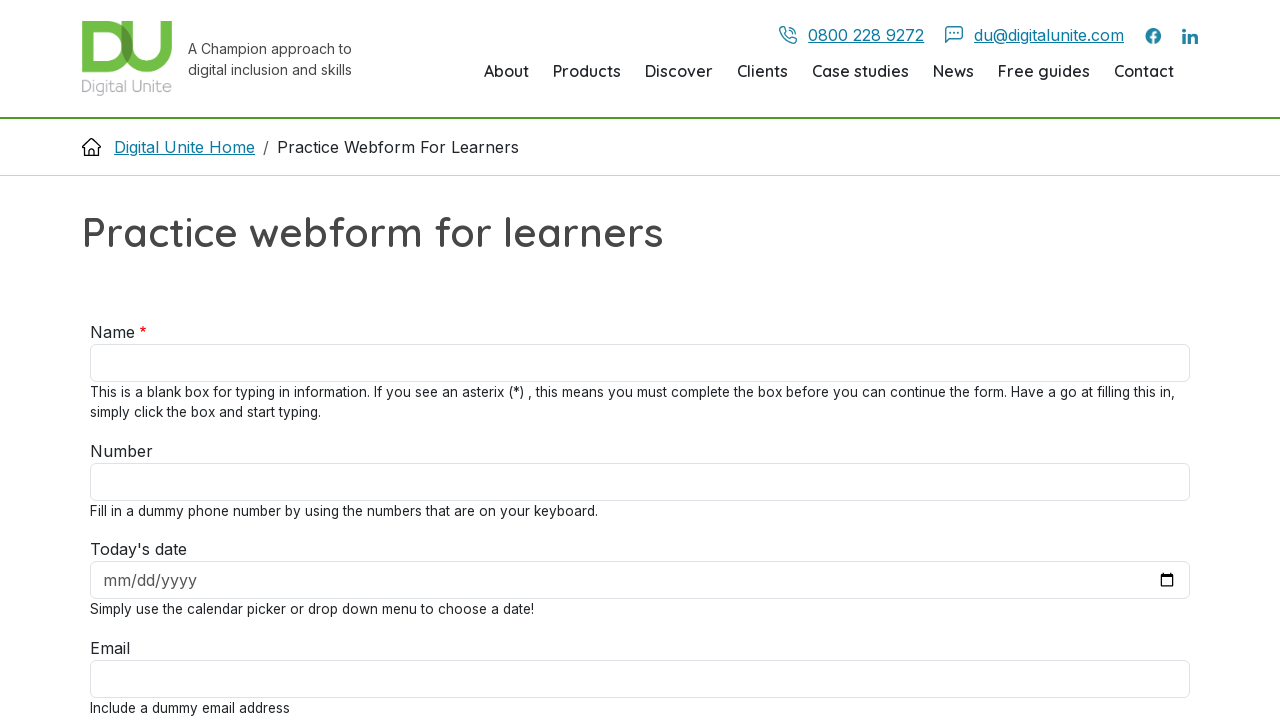

Retrieved page title
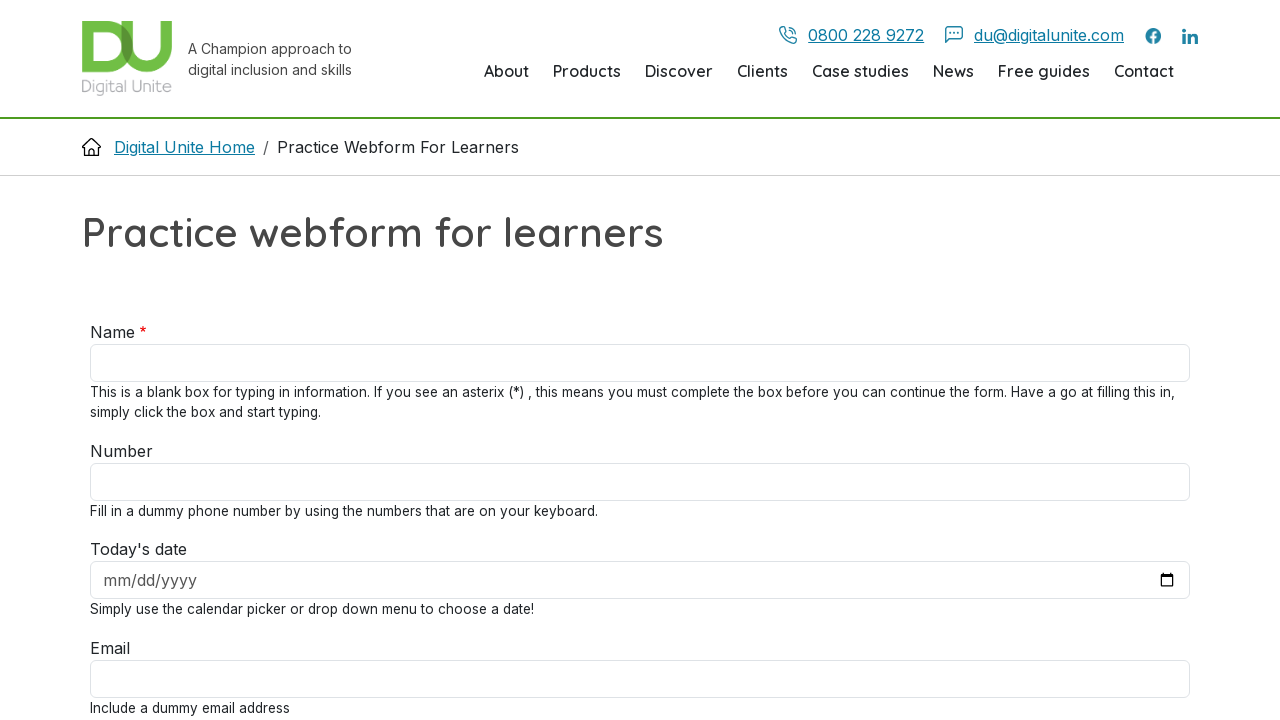

Verified page title matches expected value
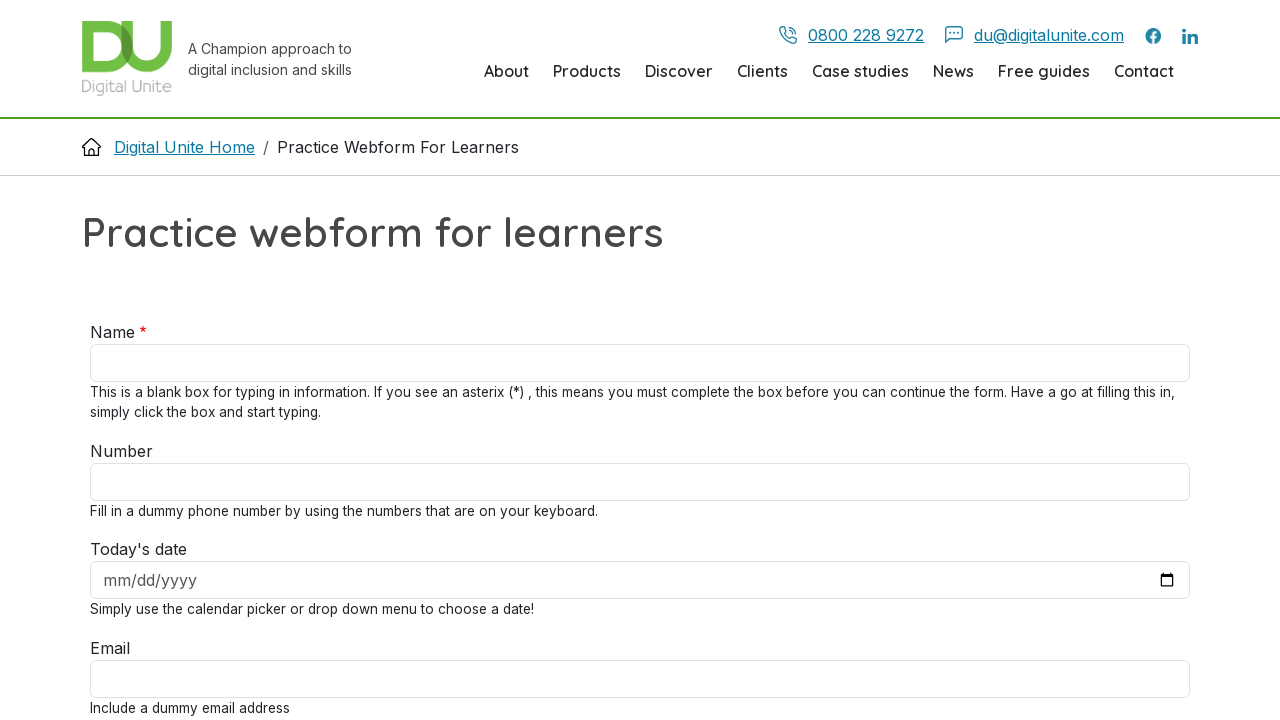

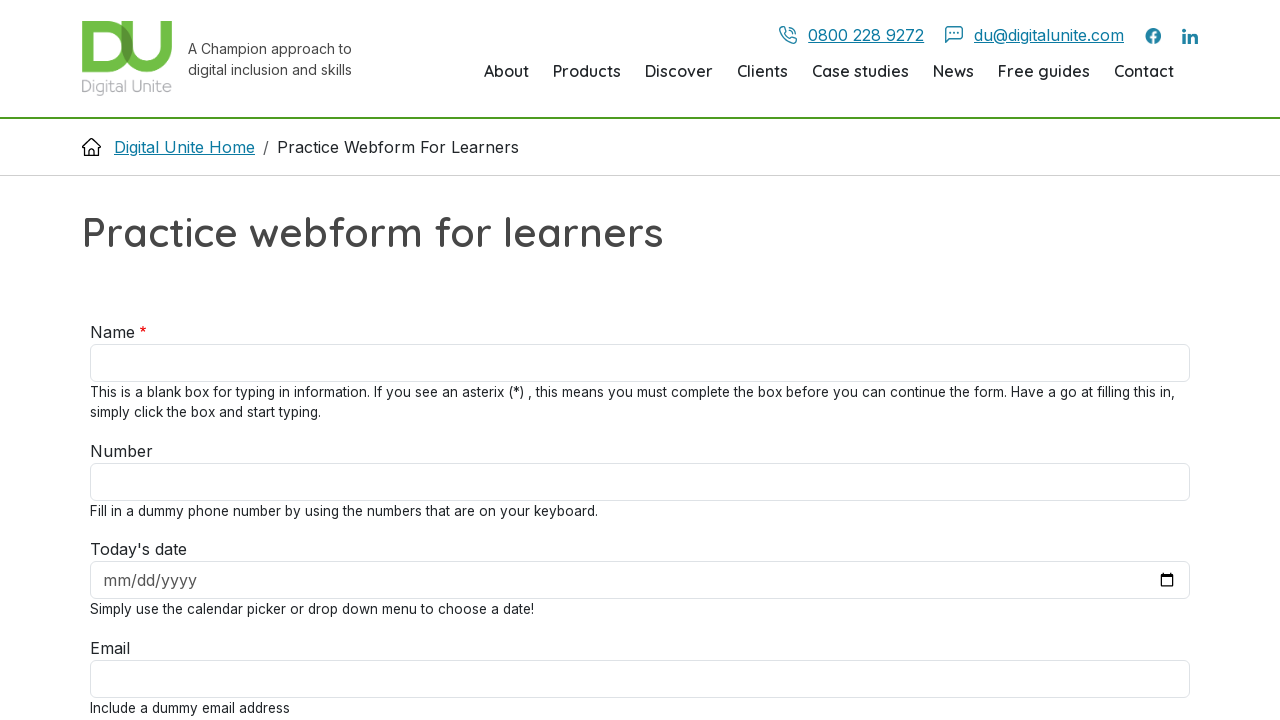